Tests a slow calculator application by setting a delay time, performing a calculation, and waiting for the result to appear

Starting URL: https://bonigarcia.dev/selenium-webdriver-java/slow-calculator.html

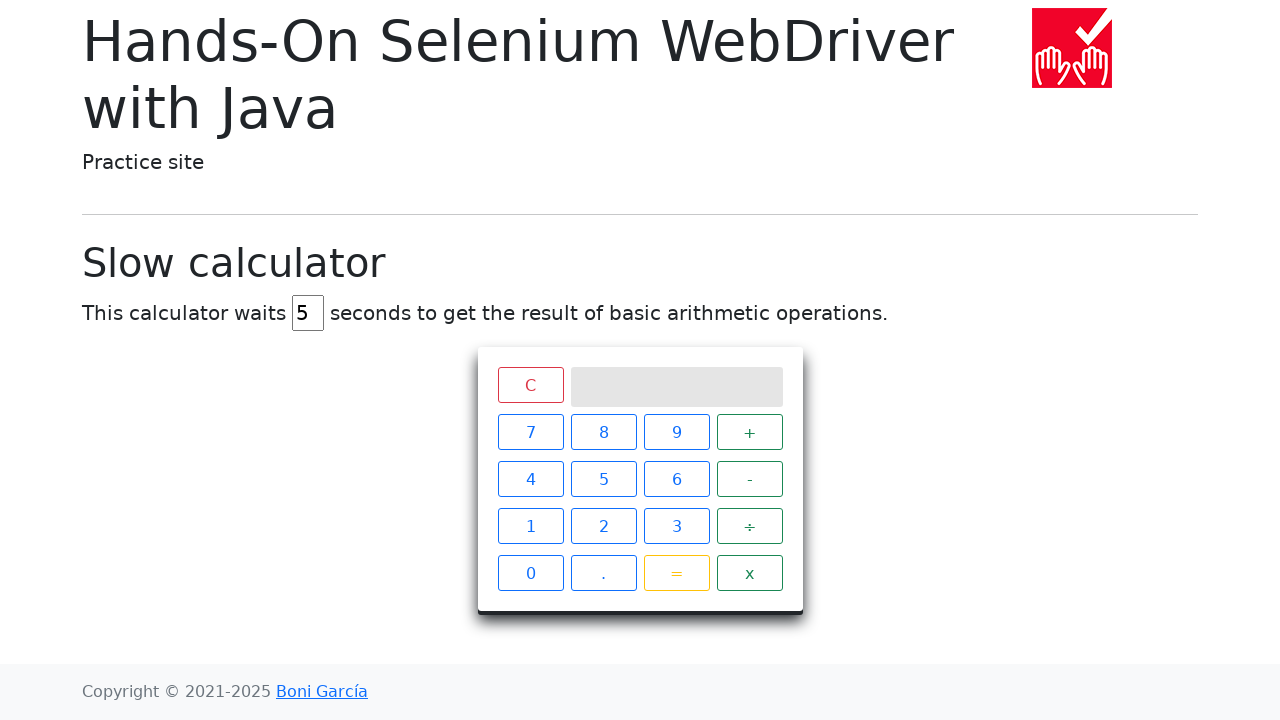

Located delay input field
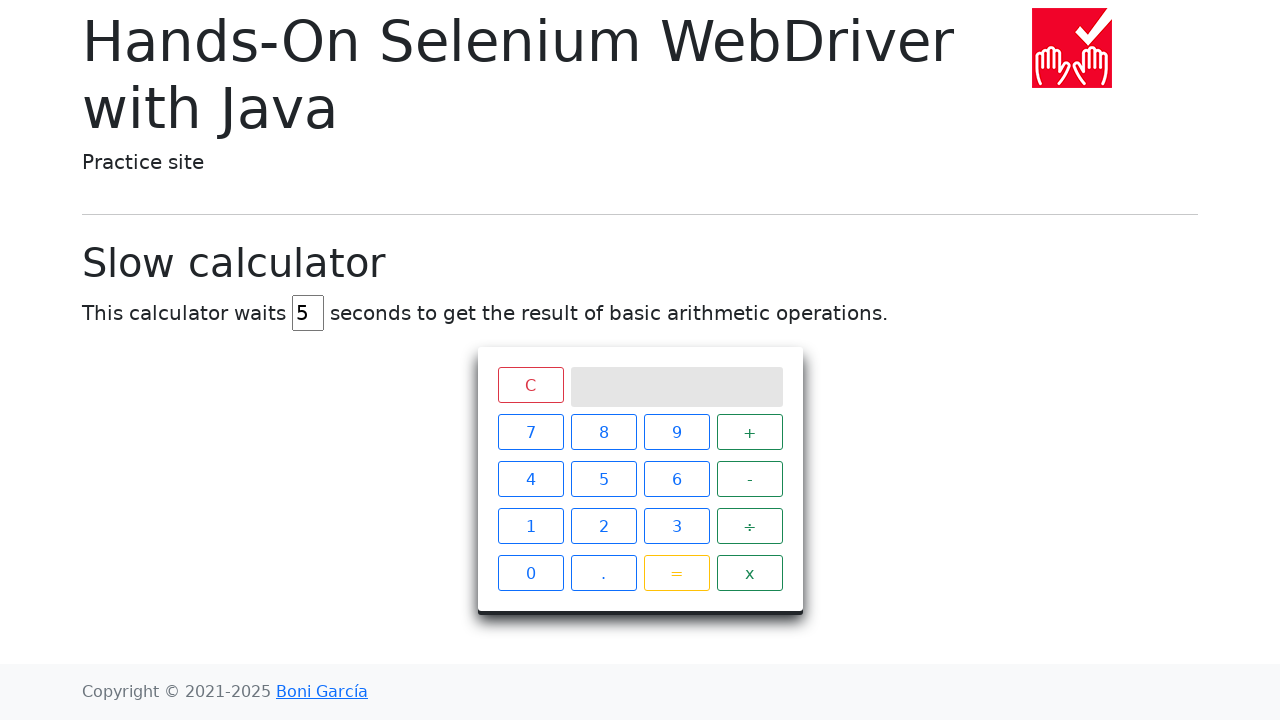

Cleared delay input field on #delay
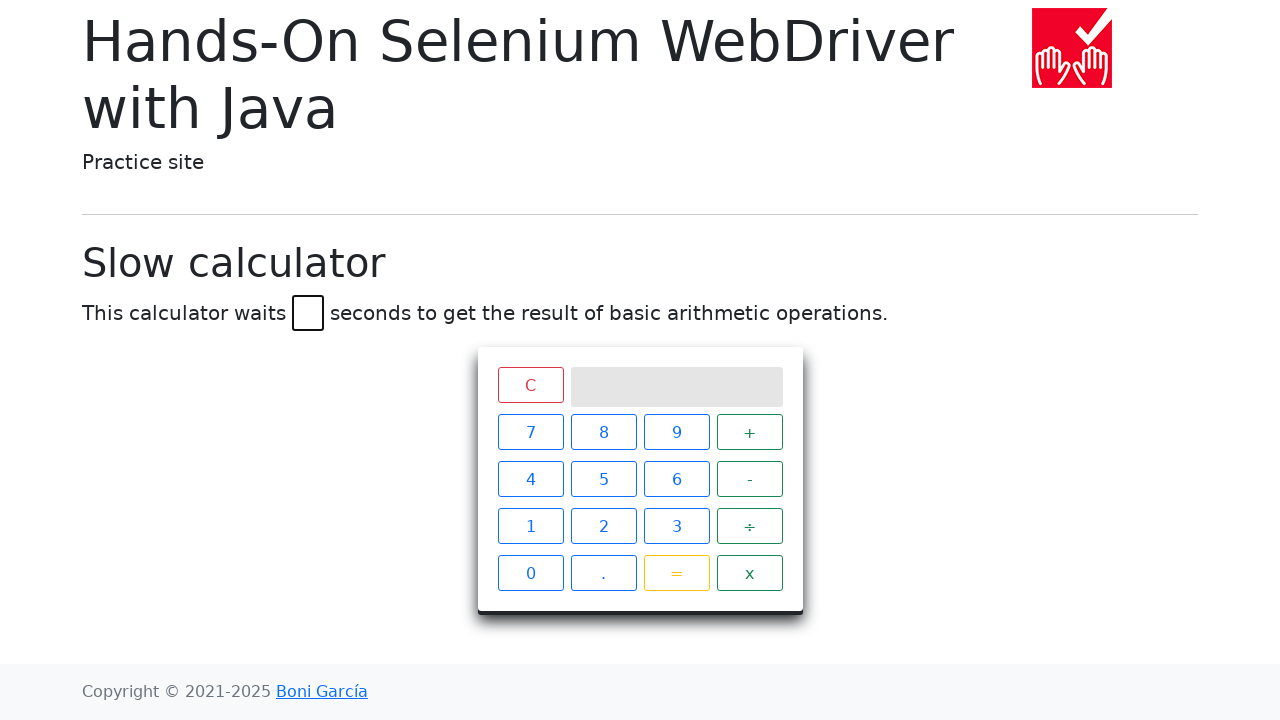

Set delay time to 5 seconds on #delay
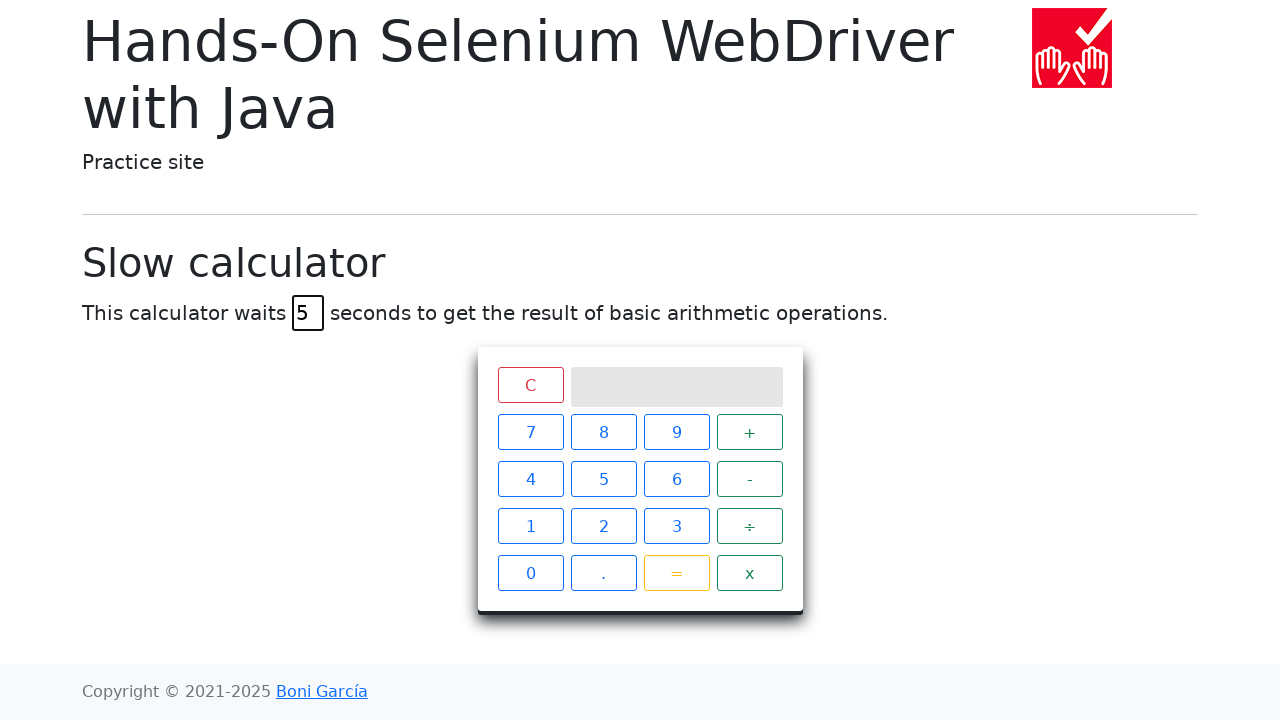

Clicked first number (7) at (530, 432) on xpath=//*[@id="calculator"]/div[2]/span[1]
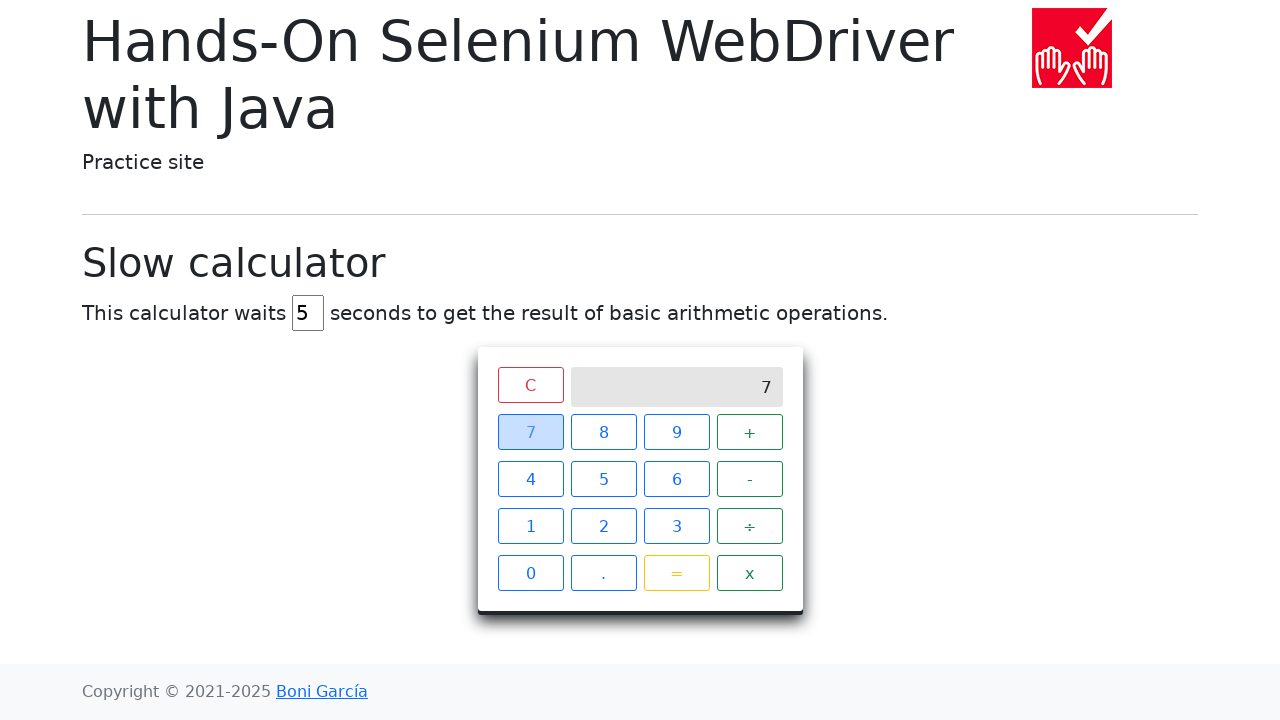

Clicked operator button (+) at (750, 432) on xpath=//*[@id="calculator"]/div[2]/span[4]
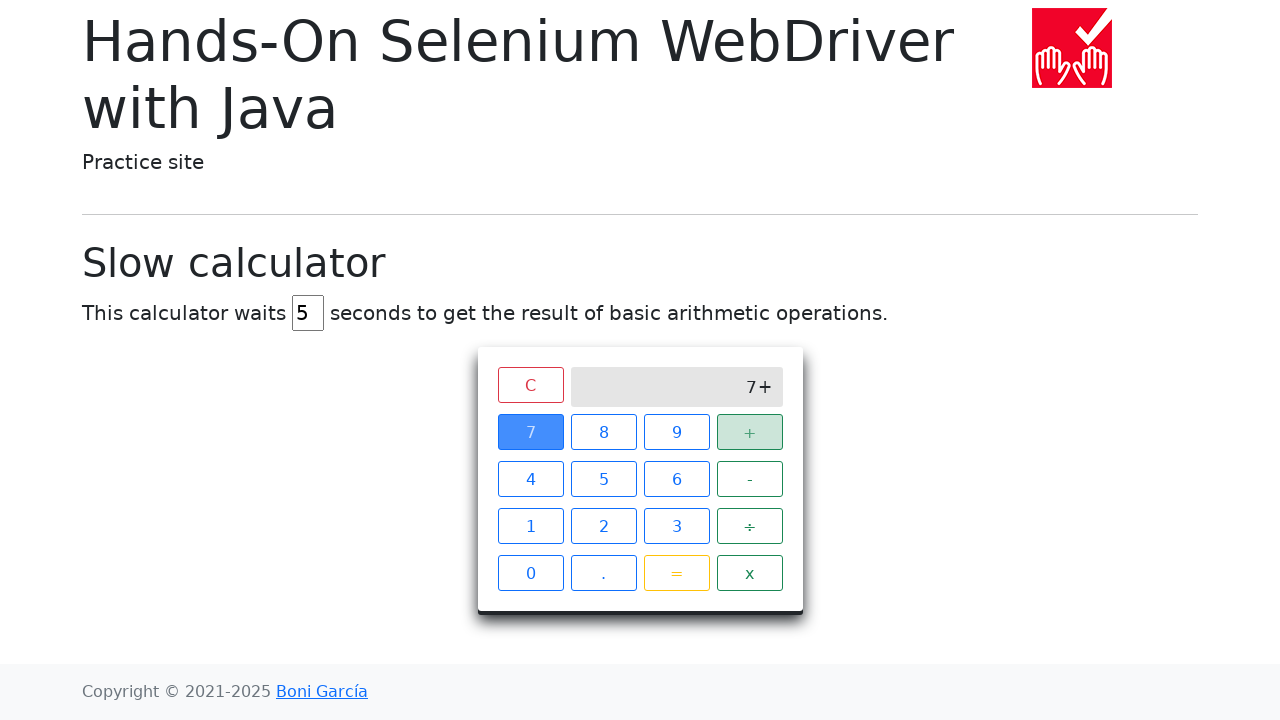

Clicked second number (8) at (604, 432) on xpath=//*[@id="calculator"]/div[2]/span[2]
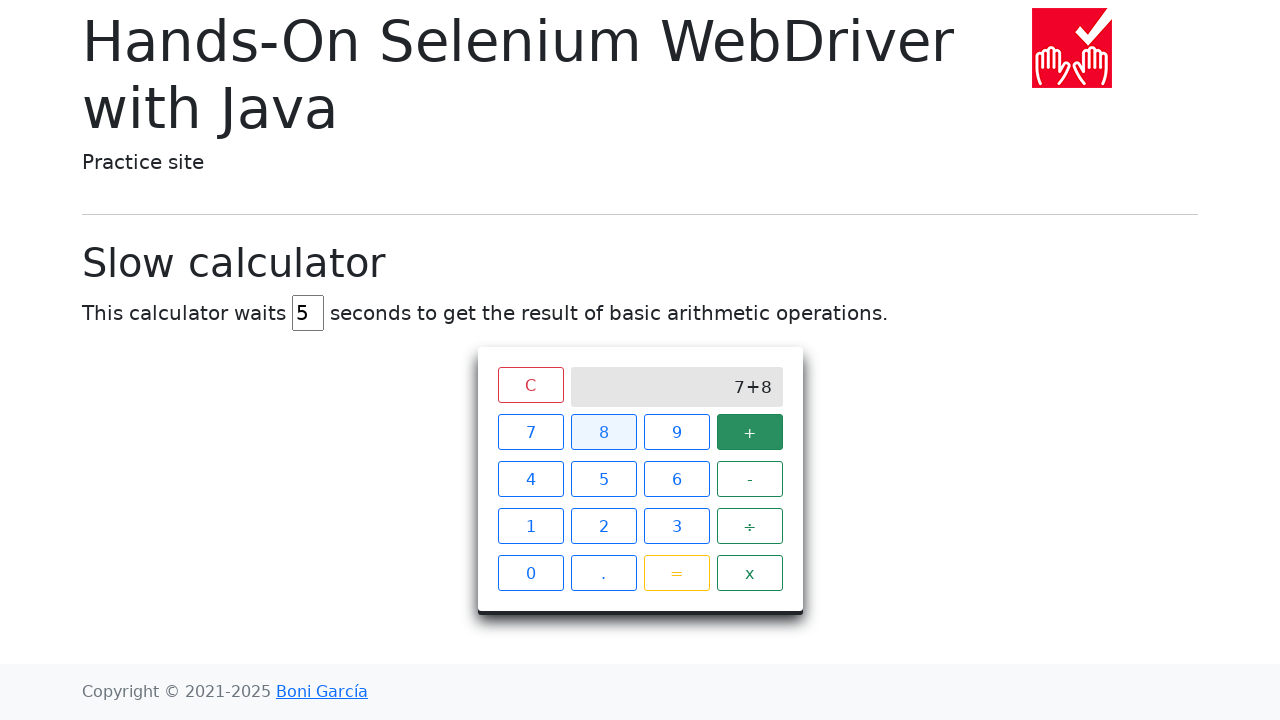

Clicked equals button to calculate 7 + 8 at (676, 573) on xpath=//*[@id="calculator"]/div[2]/span[15]
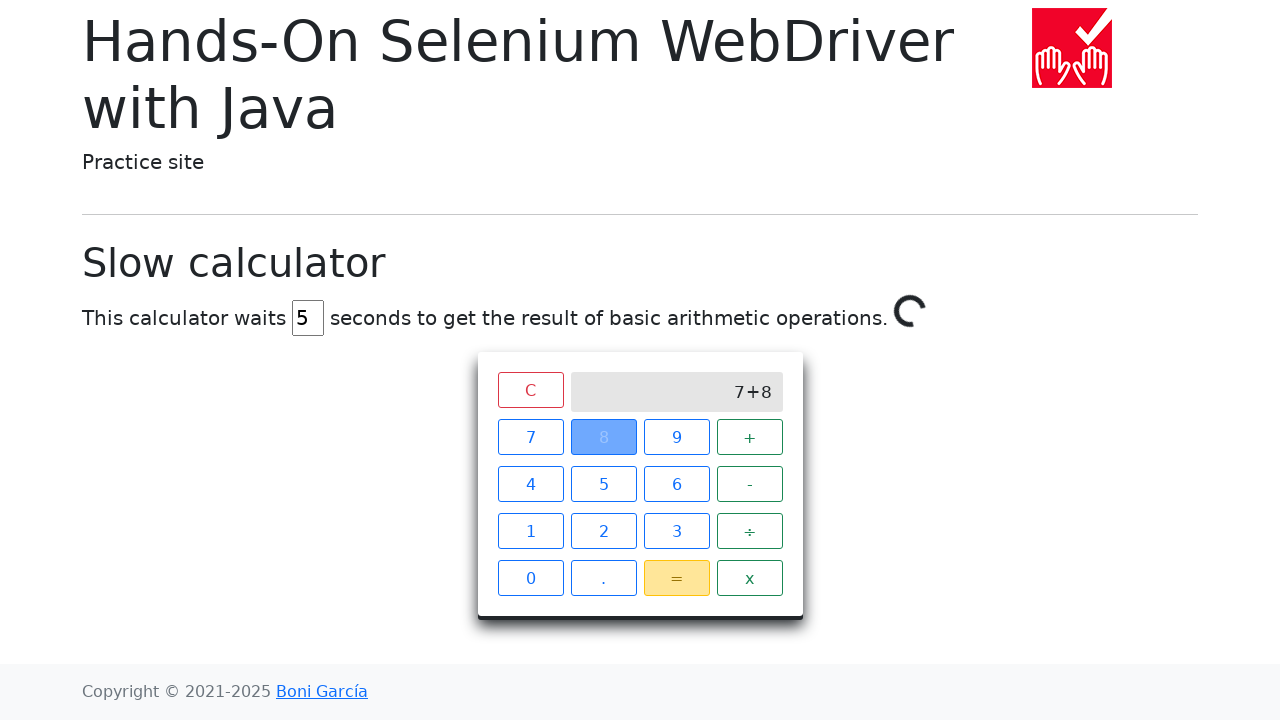

Waited for calculation to complete (spinner disappeared)
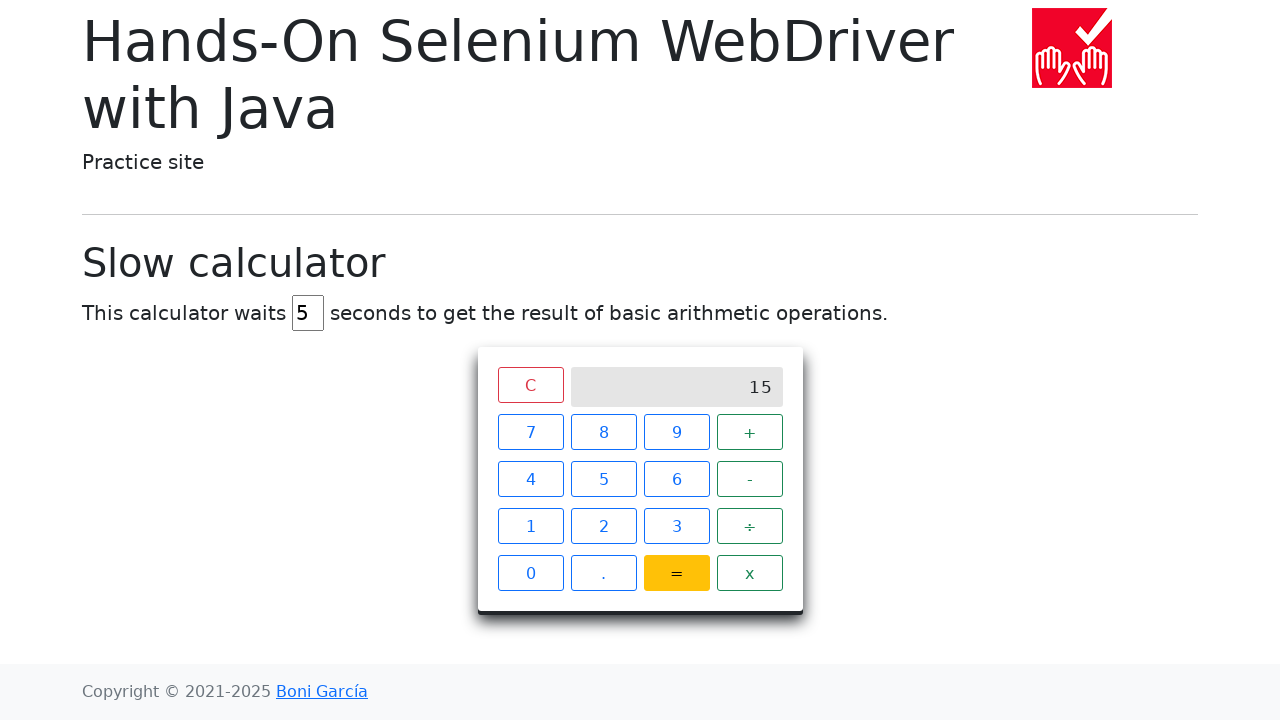

Retrieved calculation result: 15
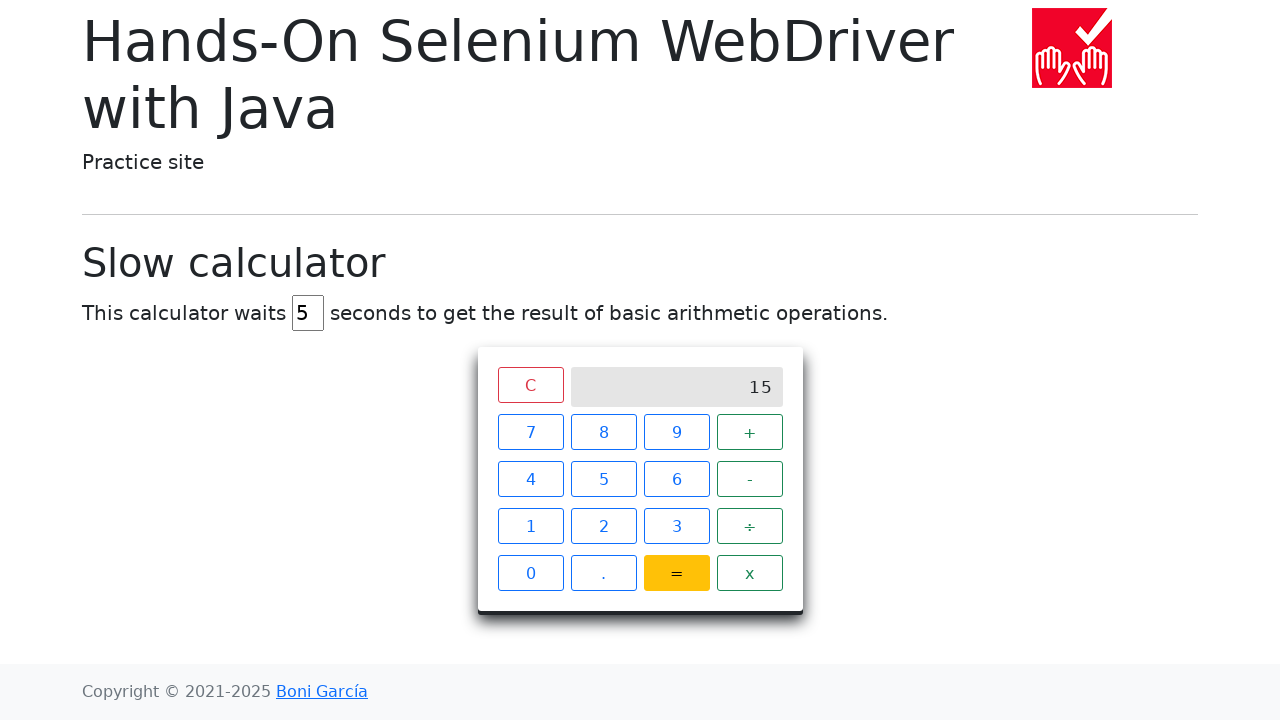

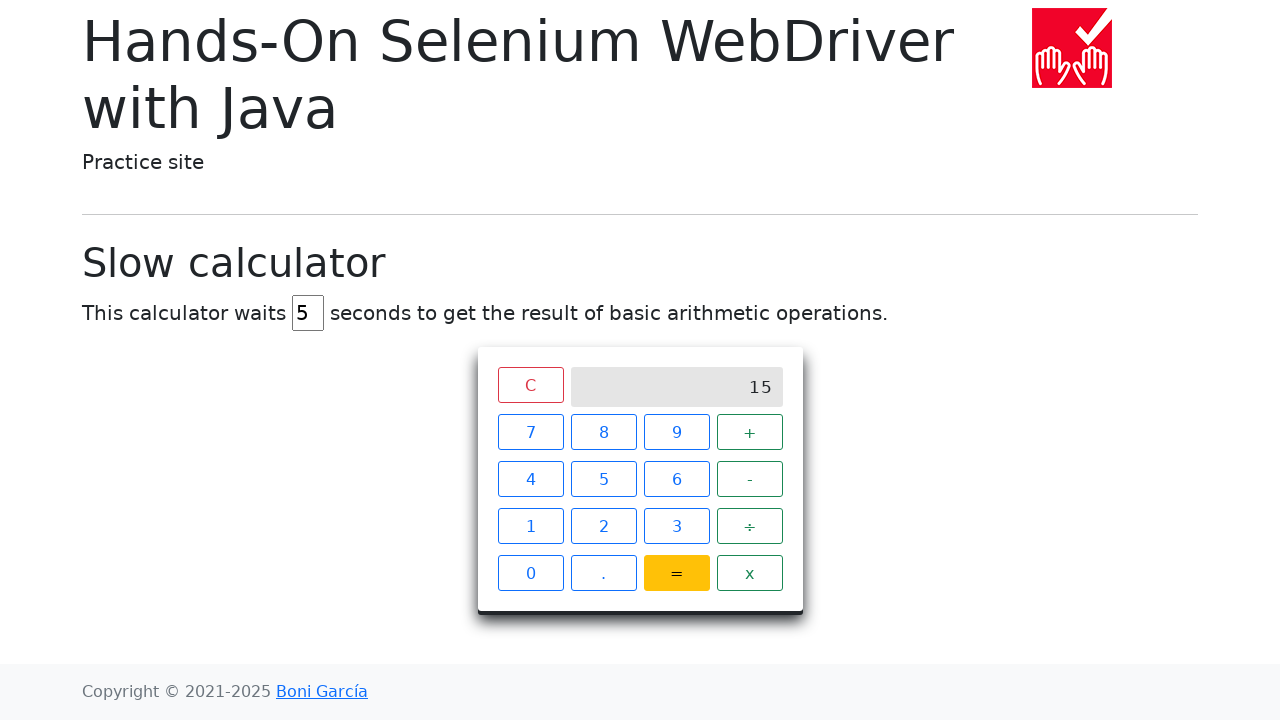